Tests dropdown selection functionality by selecting an option from a dropdown menu using visible text

Starting URL: https://the-internet.herokuapp.com/dropdown

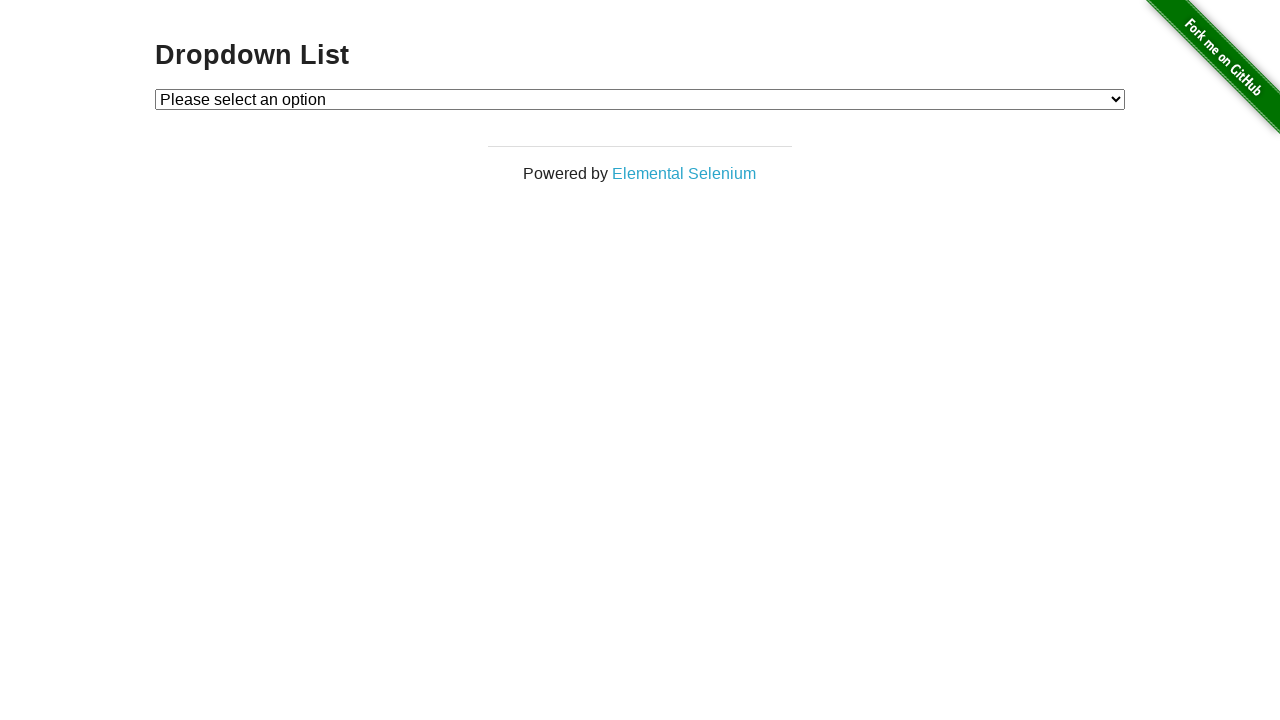

Navigated to dropdown selection page
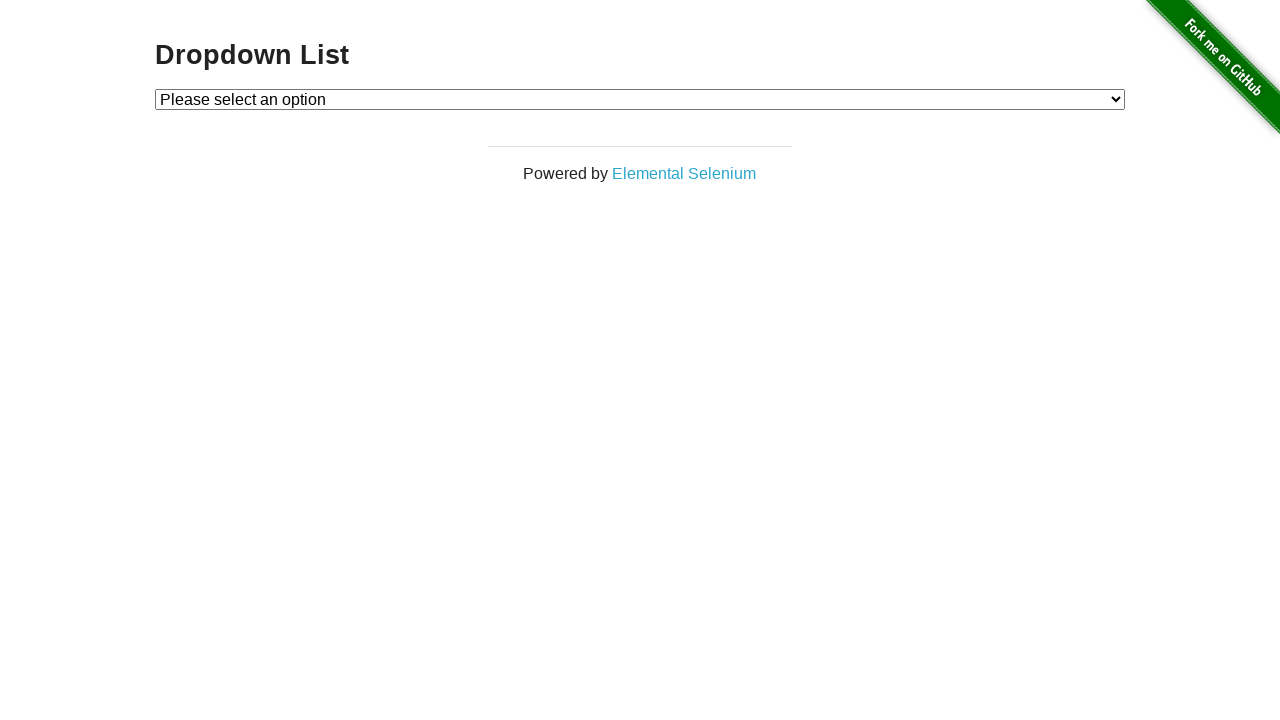

Selected 'Option 1' from dropdown menu on #dropdown
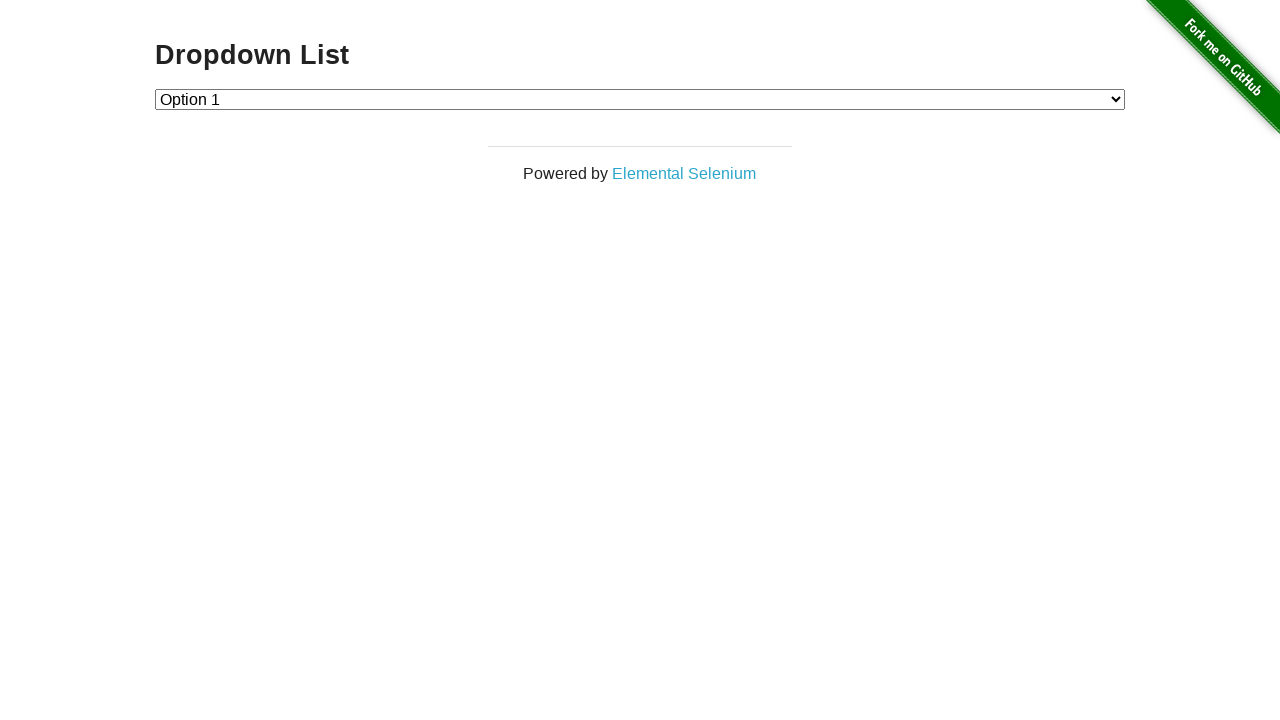

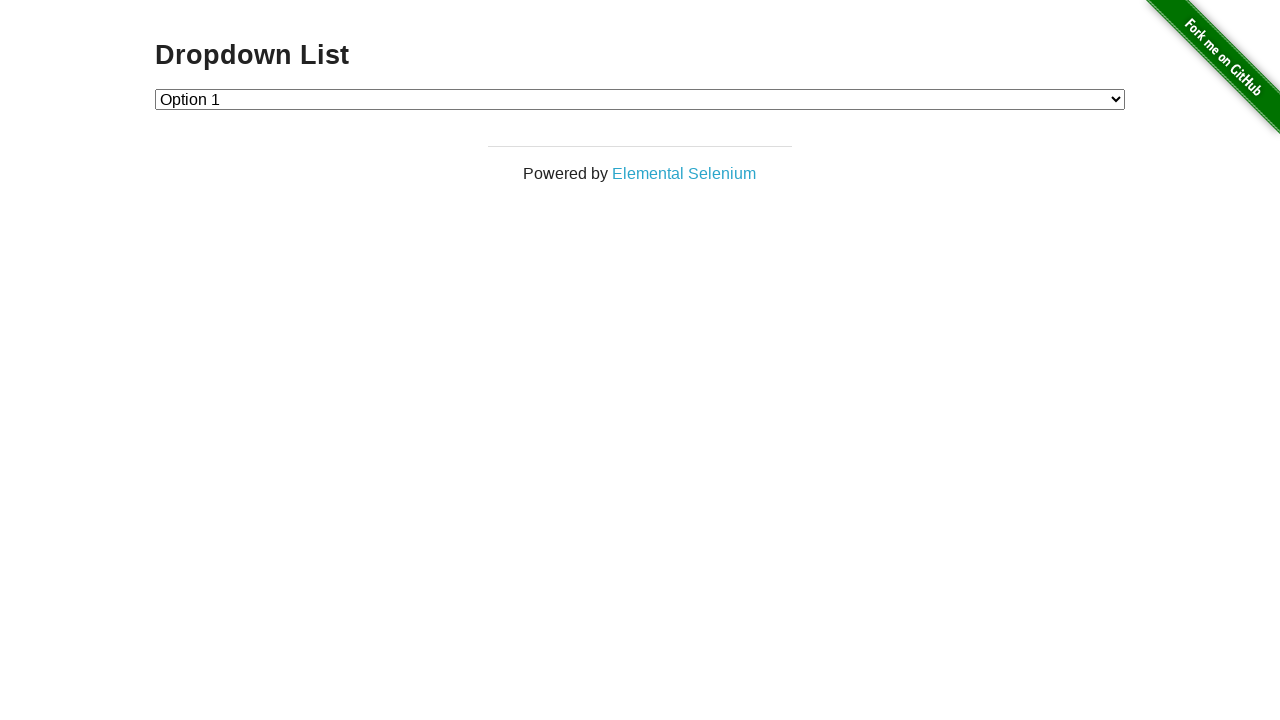